Tests handling a JavaScript confirm dialog by clicking a link that triggers a confirm, then dismissing it

Starting URL: https://www.selenium.dev/documentation/en/webdriver/js_alerts_prompts_and_confirmations/

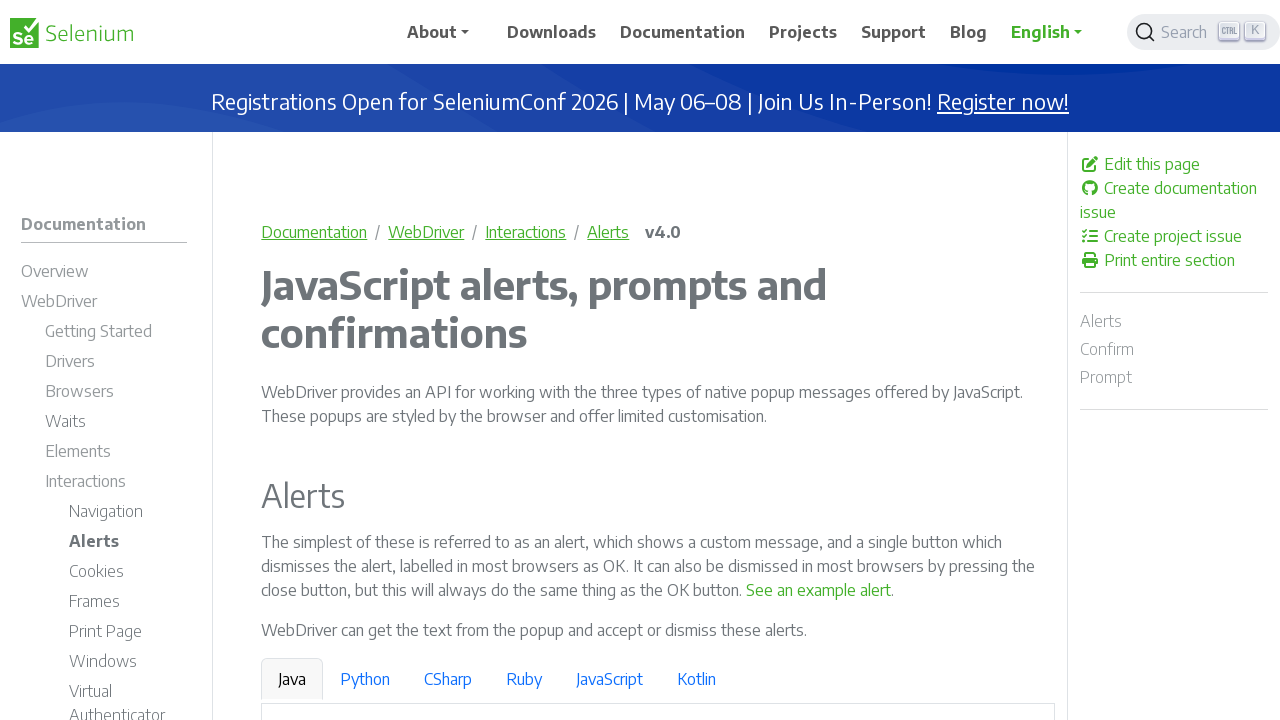

Registered dialog handler to dismiss confirm dialogs
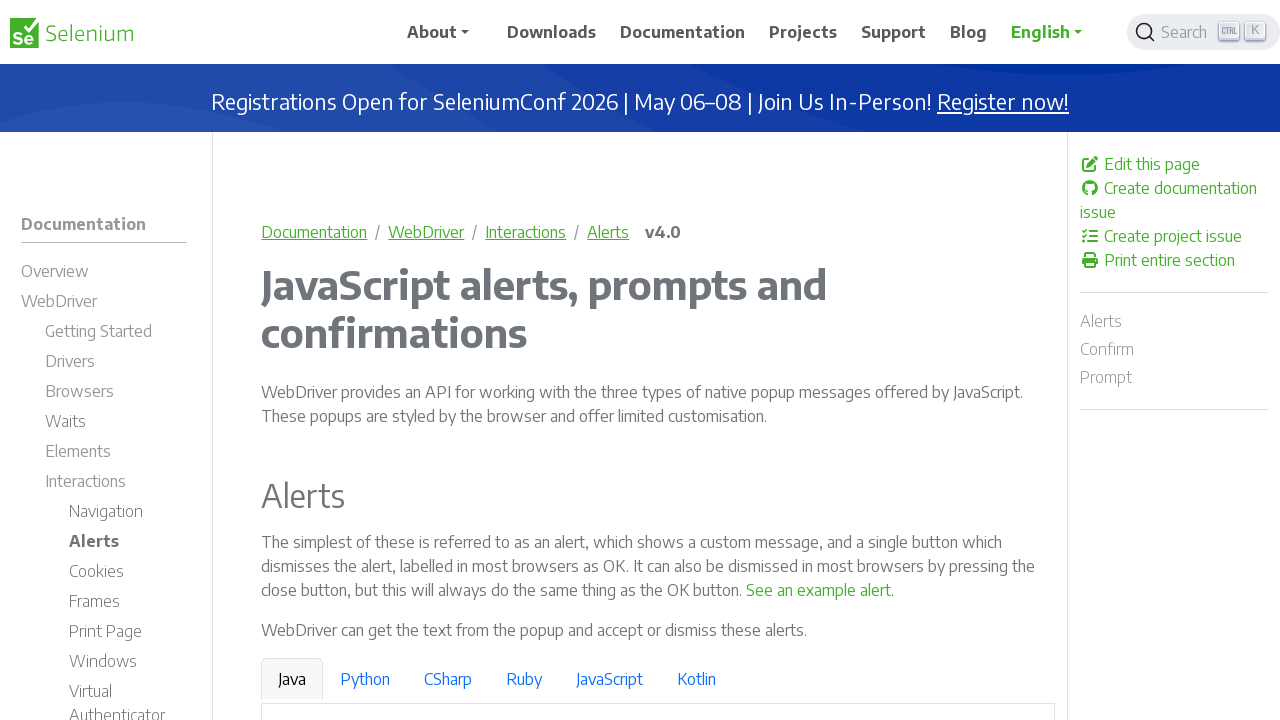

Clicked link to trigger confirm dialog at (964, 361) on a:has-text('See a sample confirm')
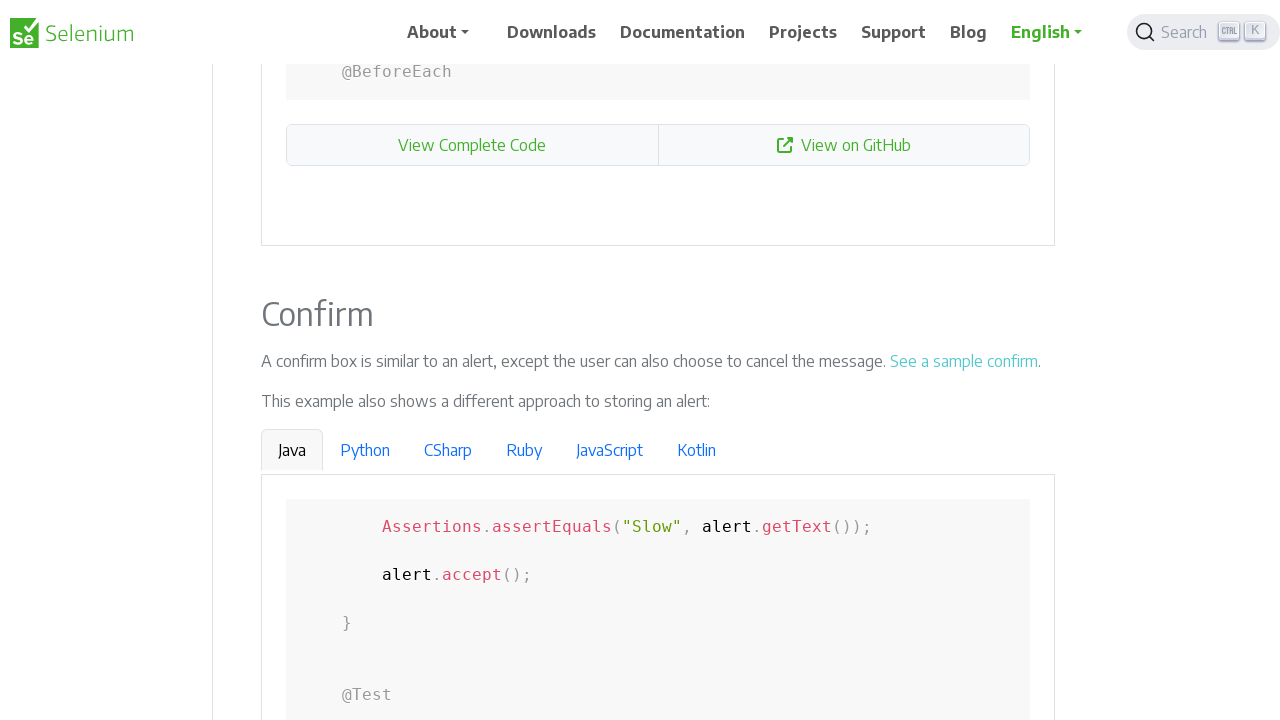

Waited for confirm dialog to be dismissed
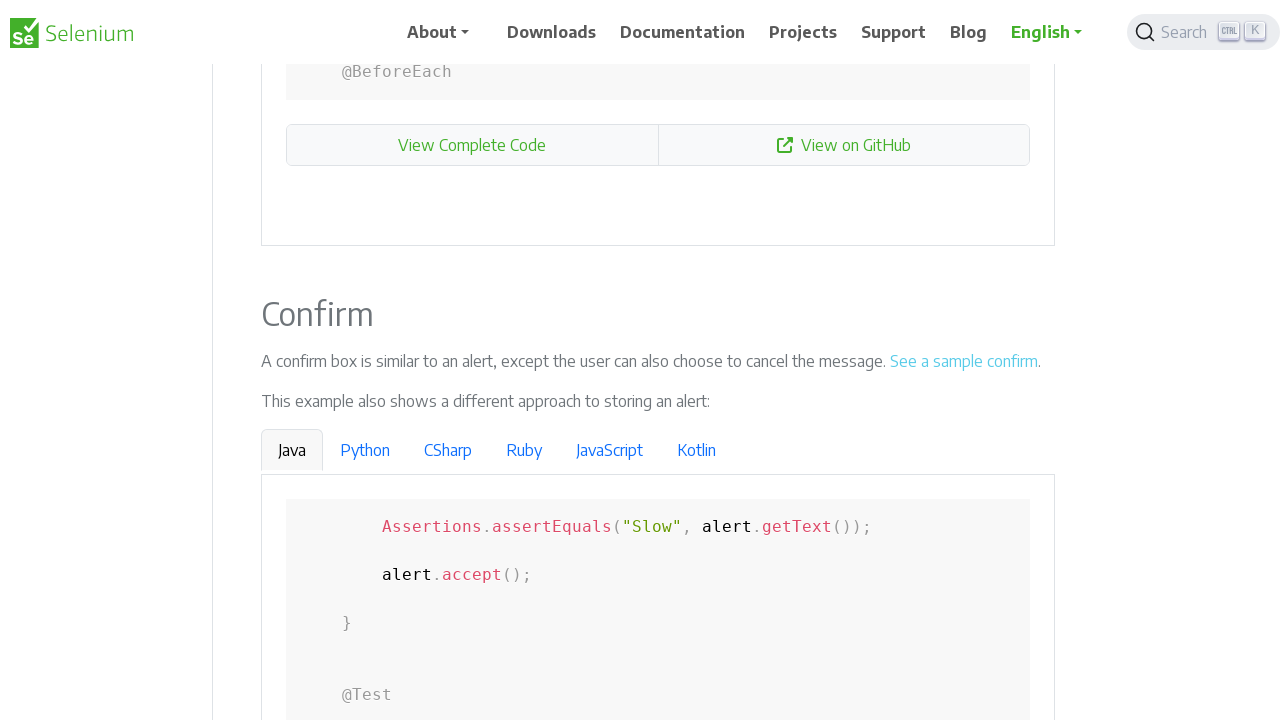

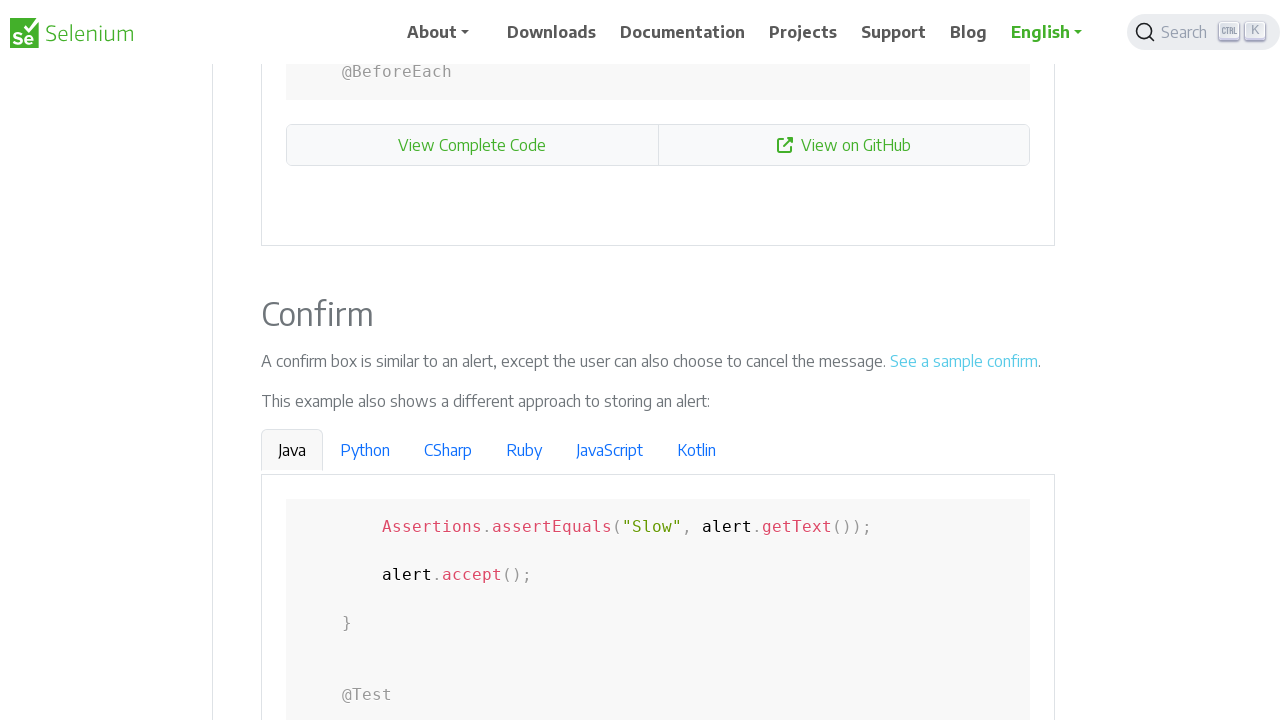